Tests a math calculation form by reading a value from the page, computing a logarithmic formula, filling in the answer, checking a checkbox, selecting a radio button, and submitting the form.

Starting URL: http://SunInJuly.github.io/execute_script.html

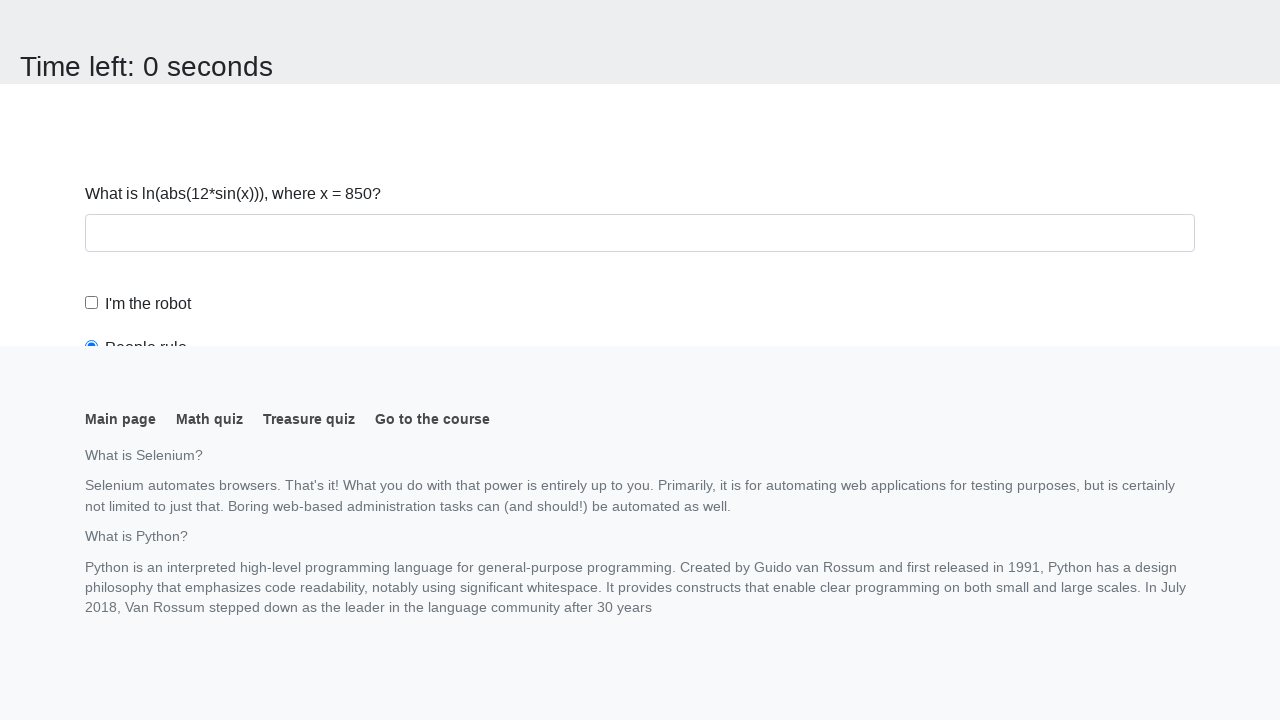

Navigated to math calculation form page
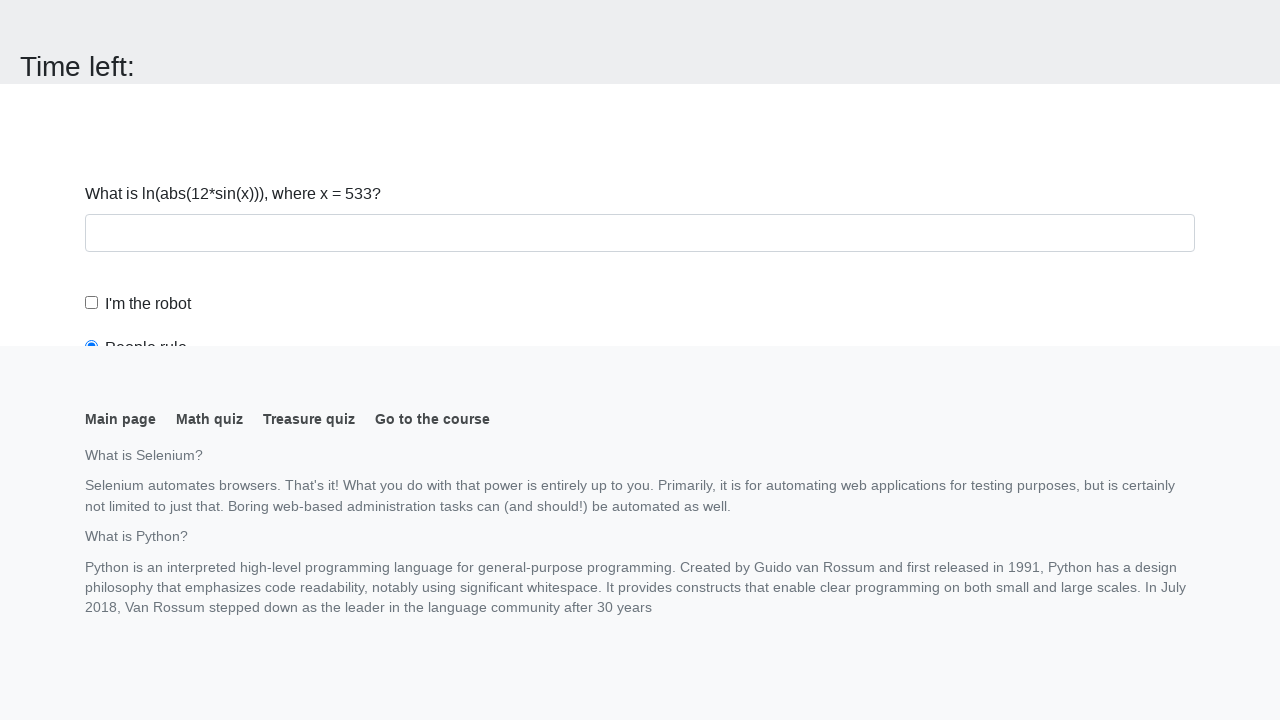

Retrieved input value from page
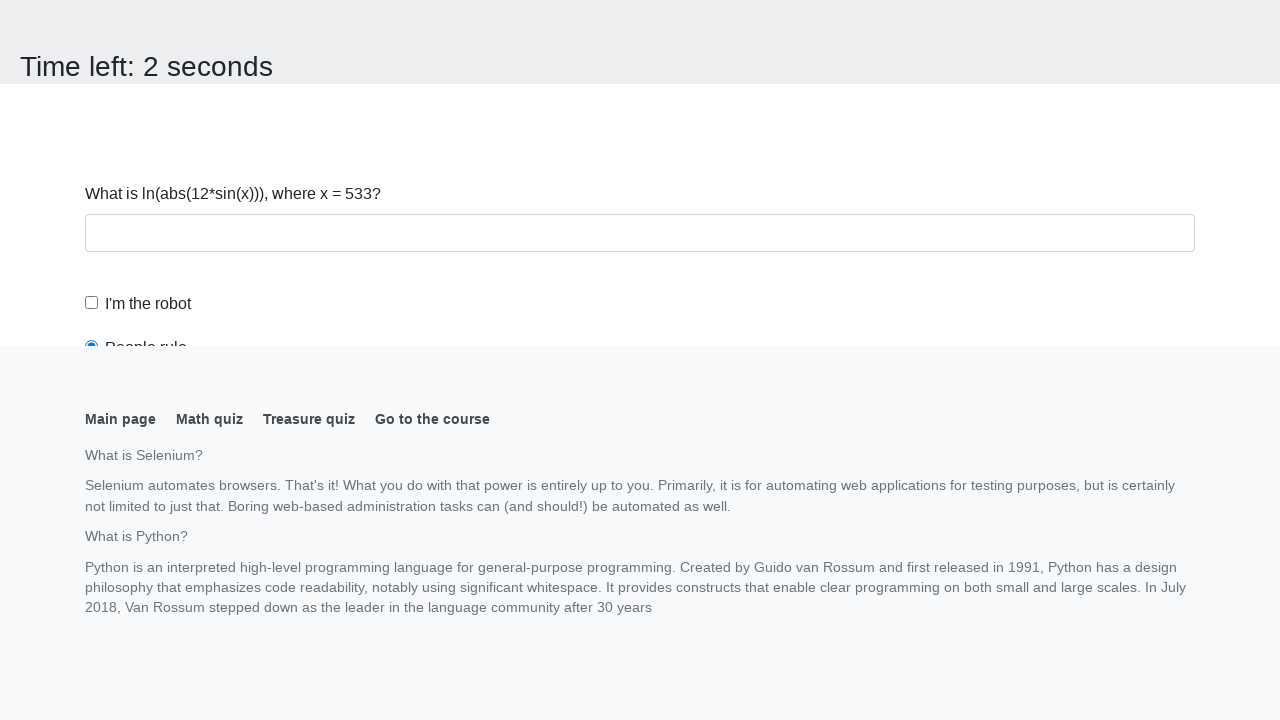

Calculated logarithmic formula result: 2.3542977061139503
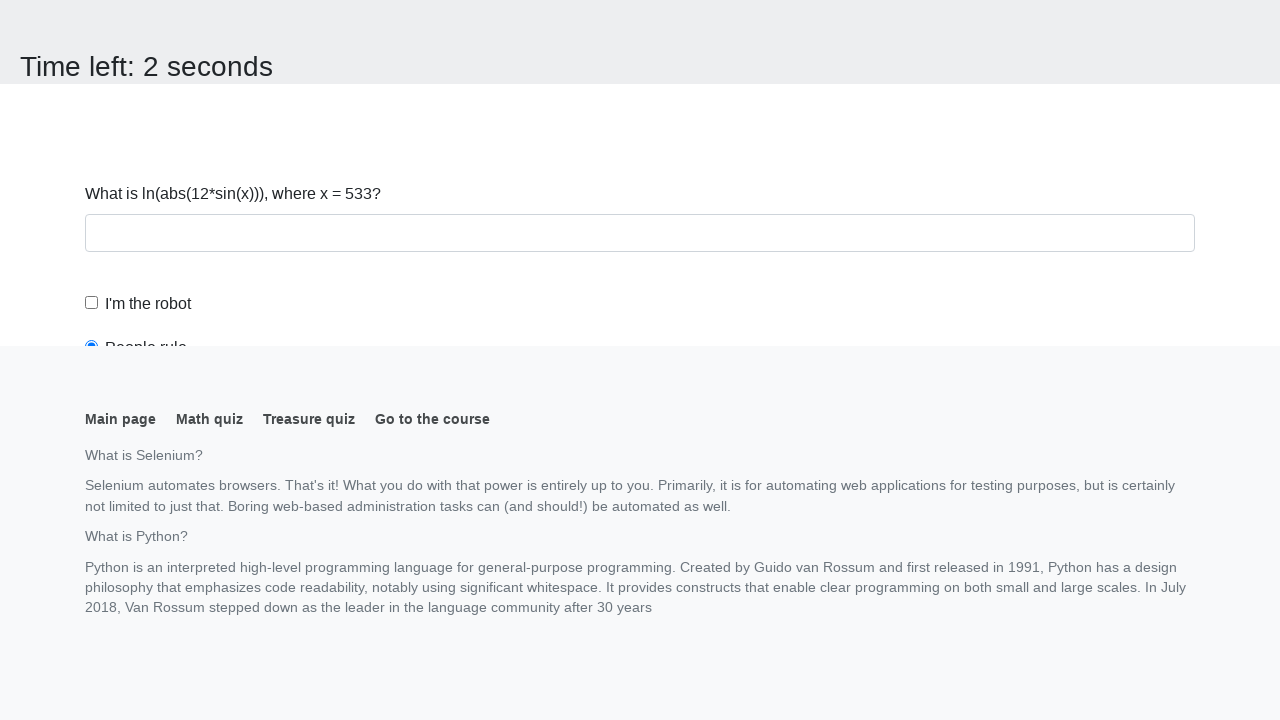

Filled answer field with calculated value on #answer
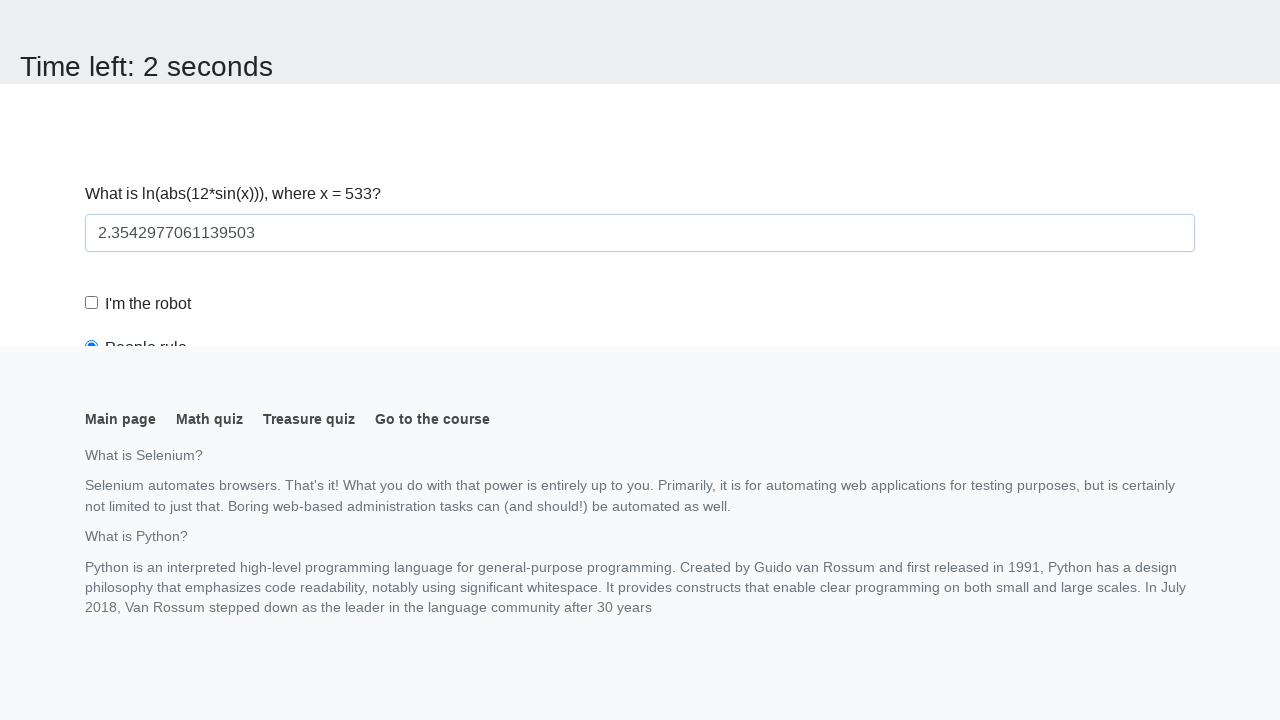

Checked the robot checkbox at (92, 303) on #robotCheckbox
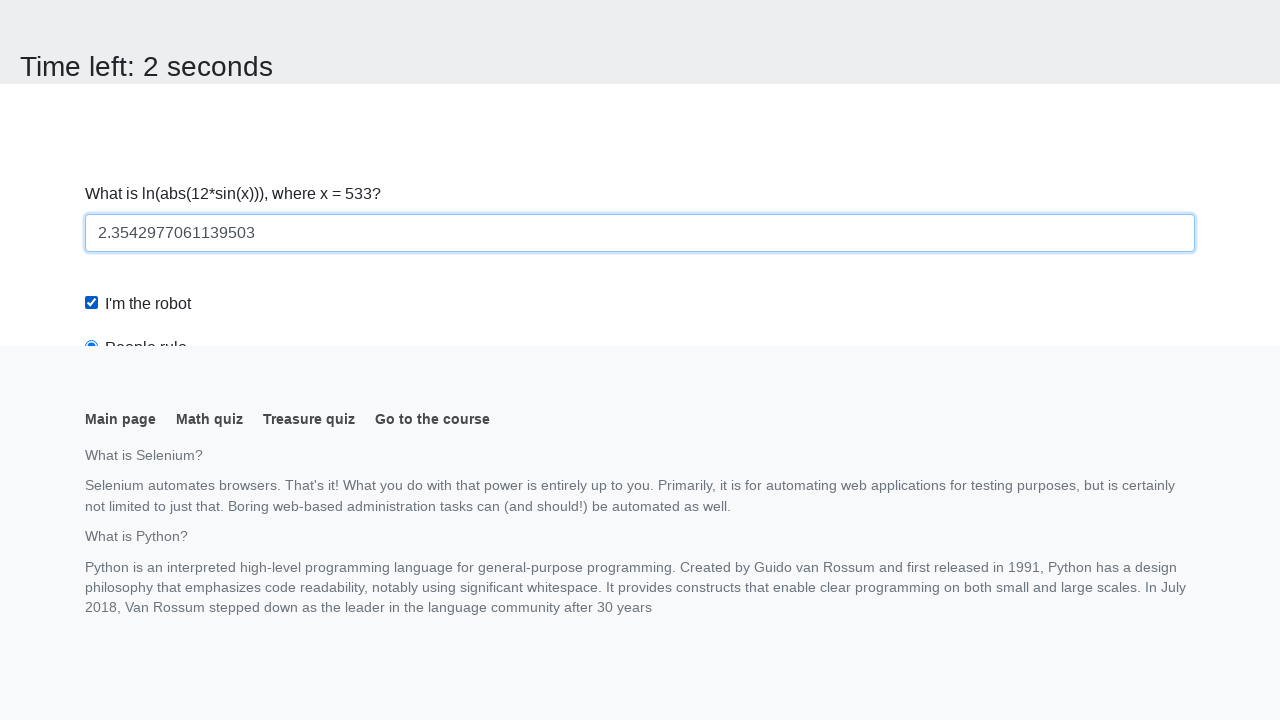

Selected robots rule radio button at (92, 7) on #robotsRule
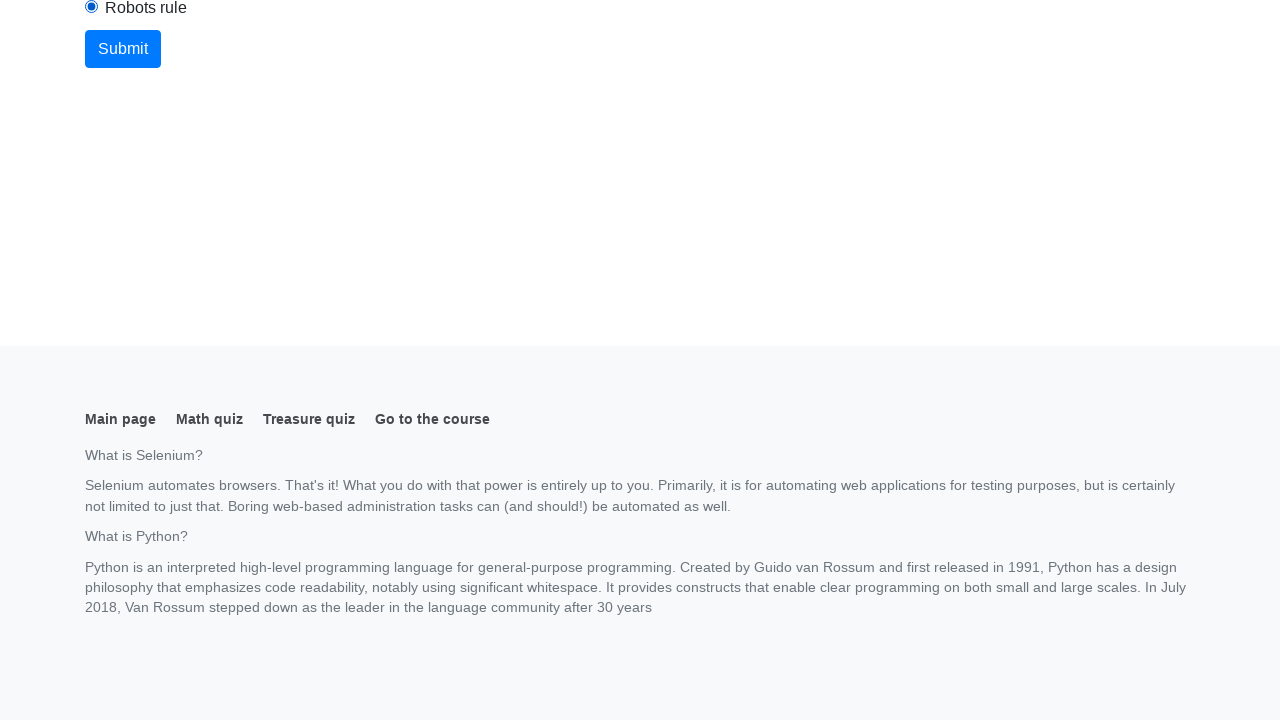

Clicked submit button at (123, 49) on .btn
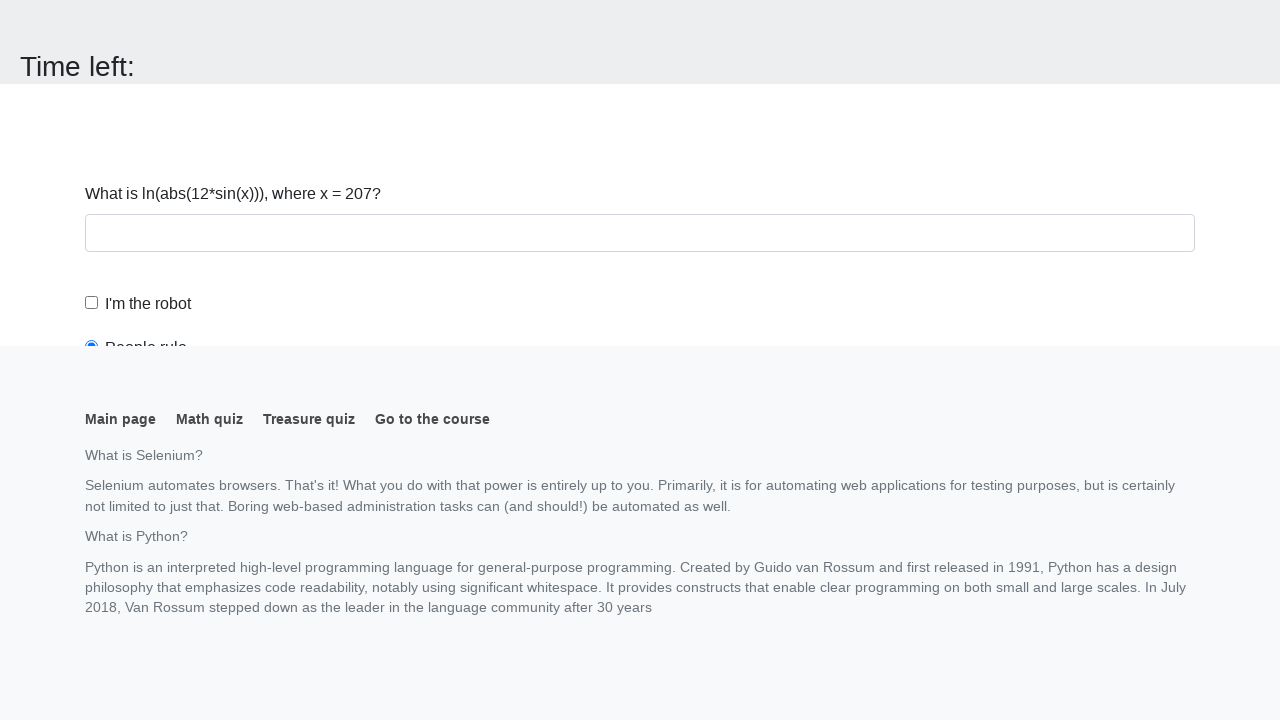

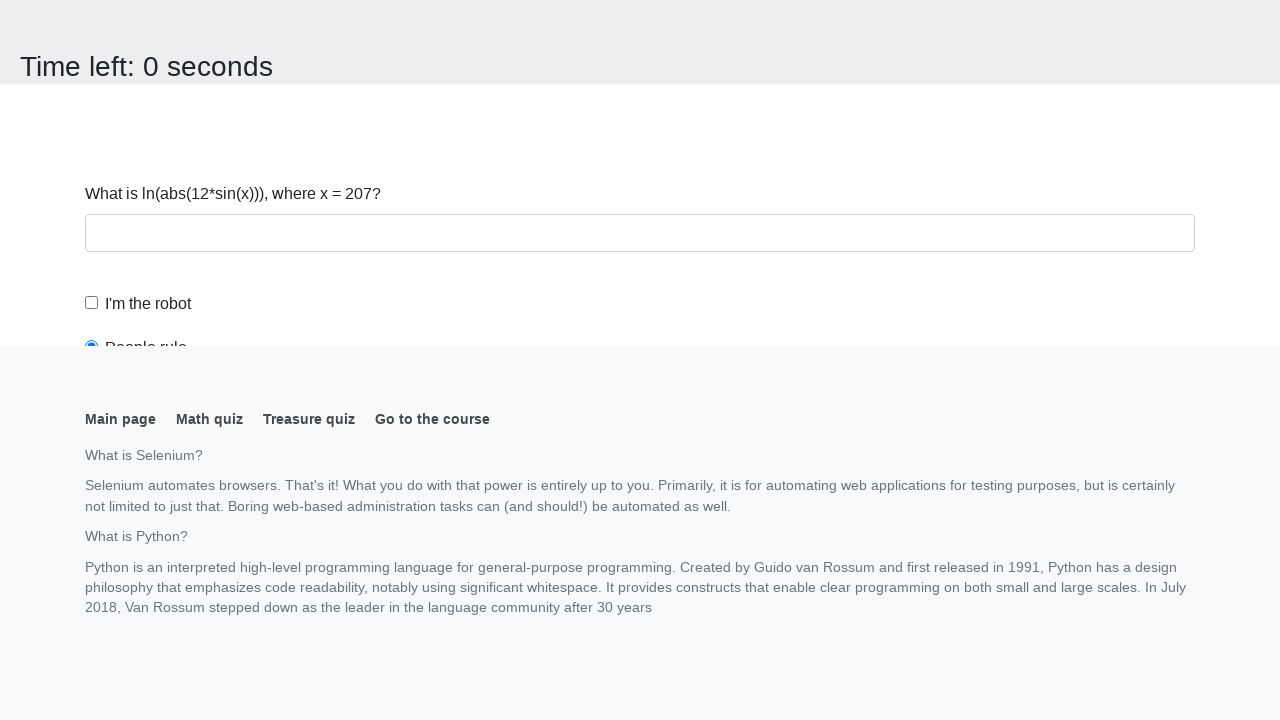